Tests calculator division by zero functionality by entering 5 / 0 and verifying the result shows Infinity

Starting URL: https://calculatorhtml.onrender.com

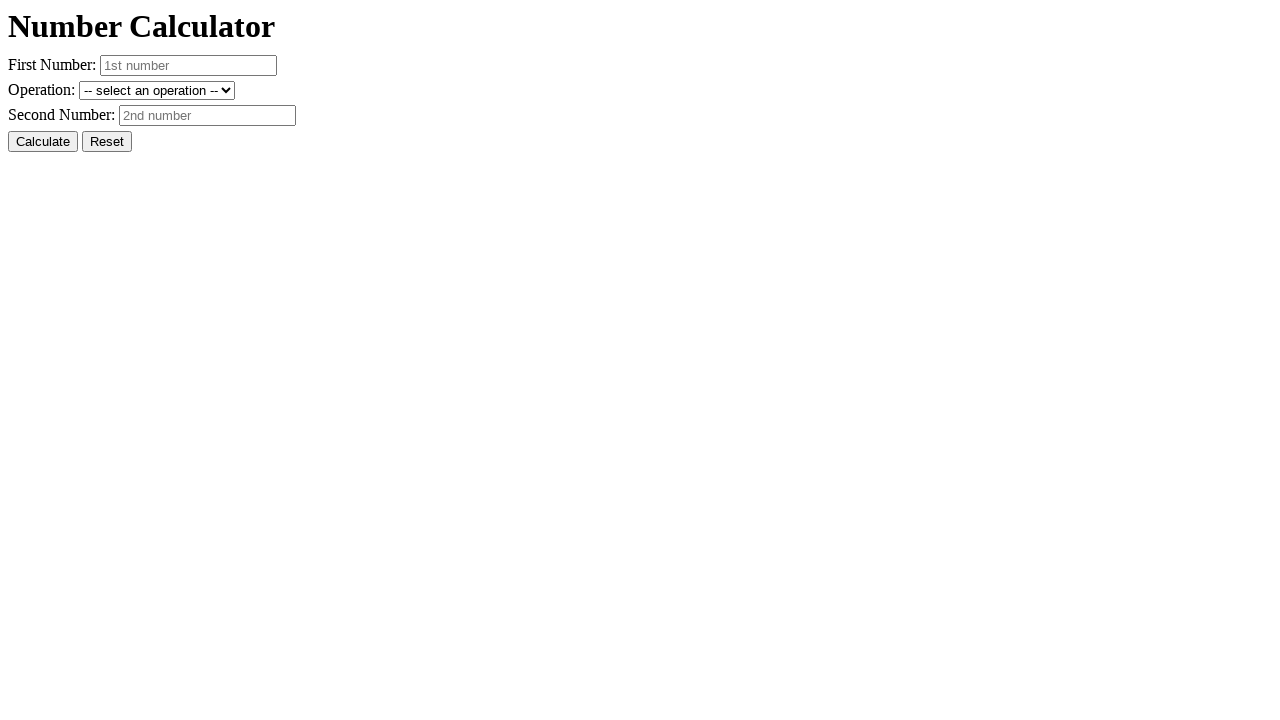

Clicked reset button to clear previous values at (107, 142) on #resetButton
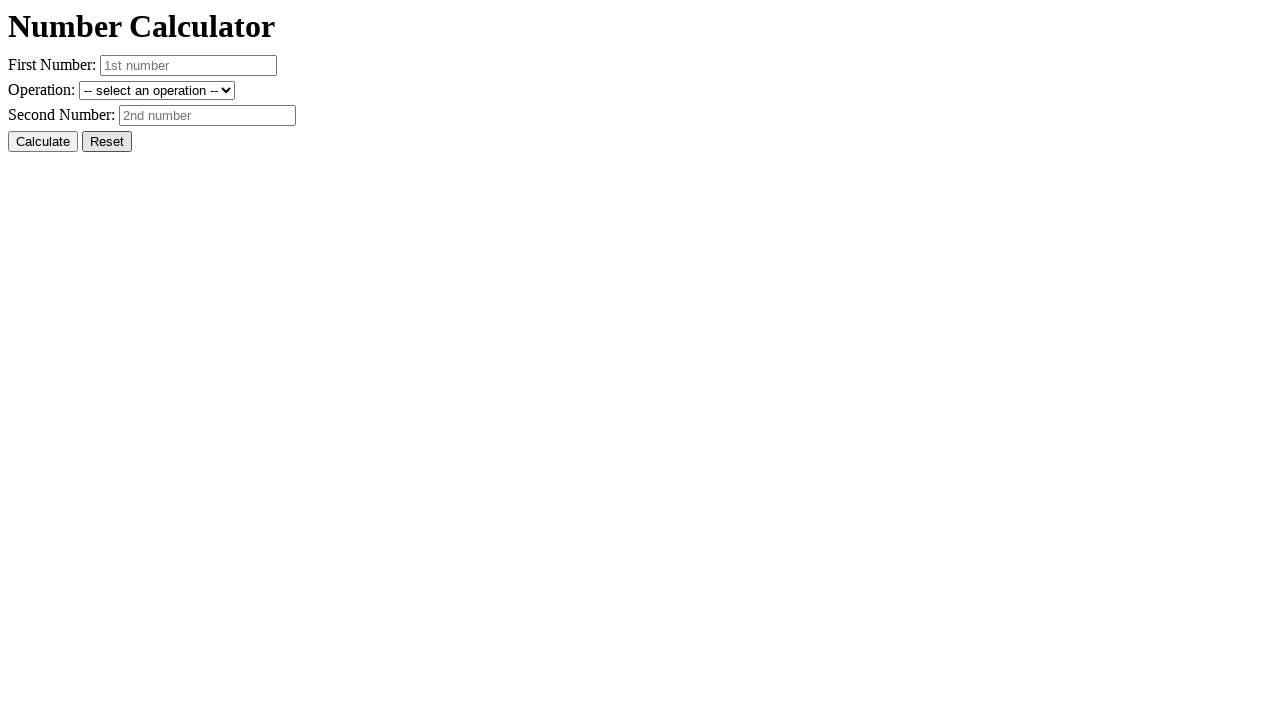

Entered '5' in the first number field on #number1
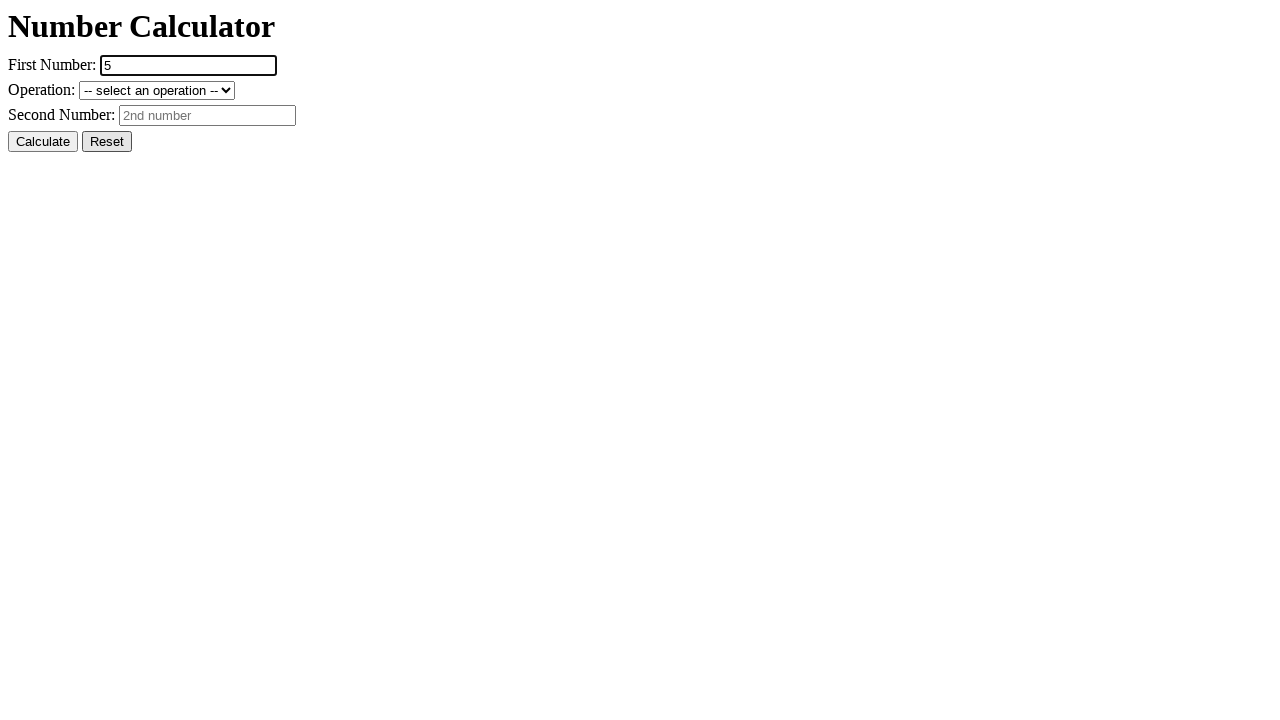

Entered '0' in the second number field on #number2
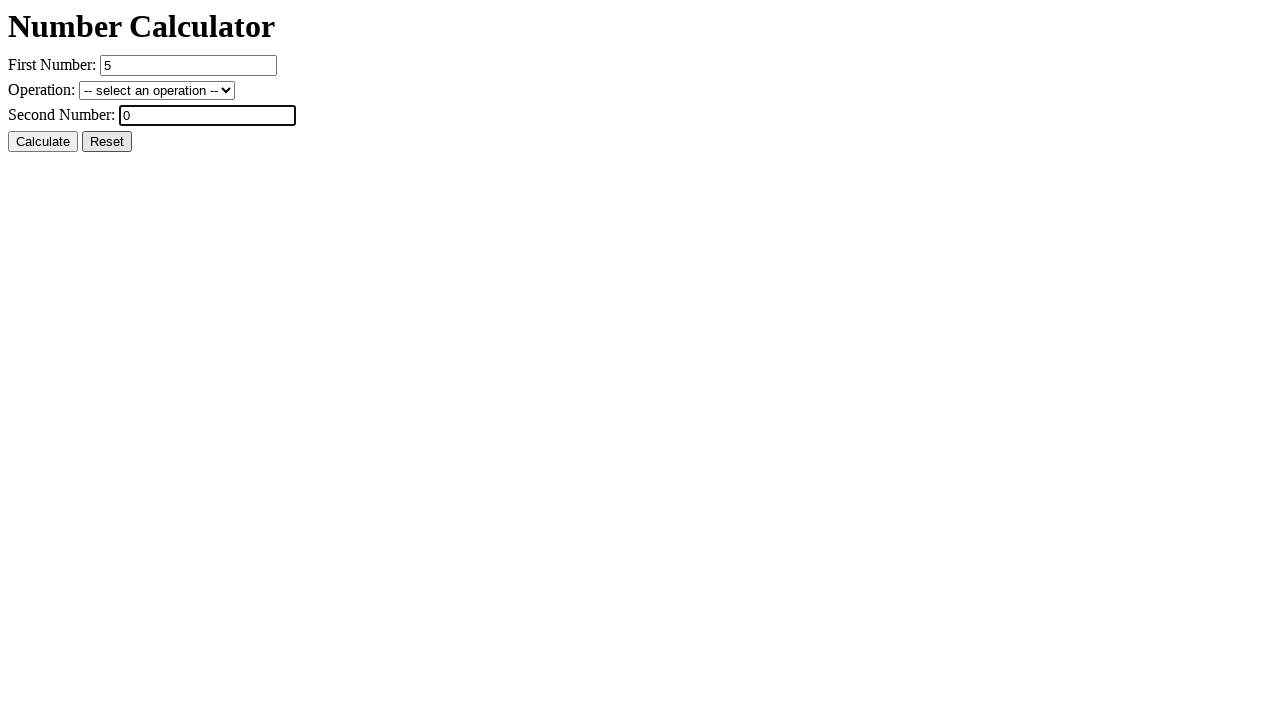

Selected division operation on #operation
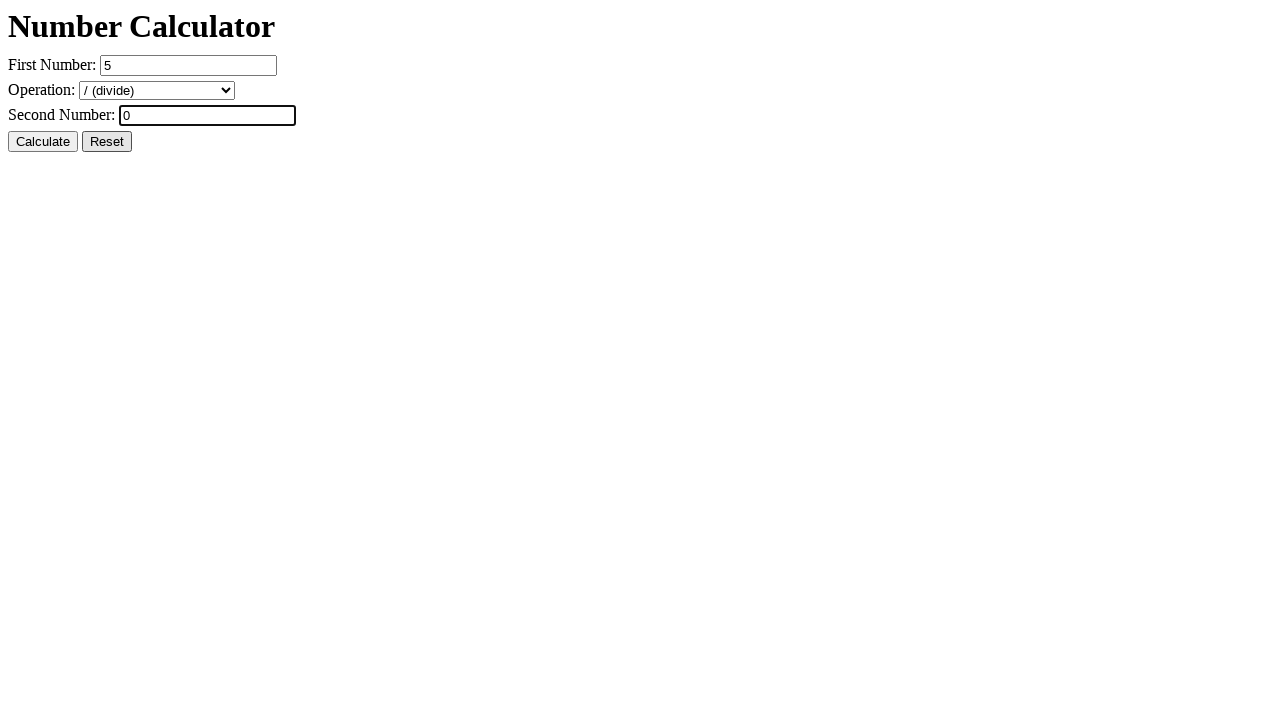

Clicked calculate button to perform division by zero at (43, 142) on #calcButton
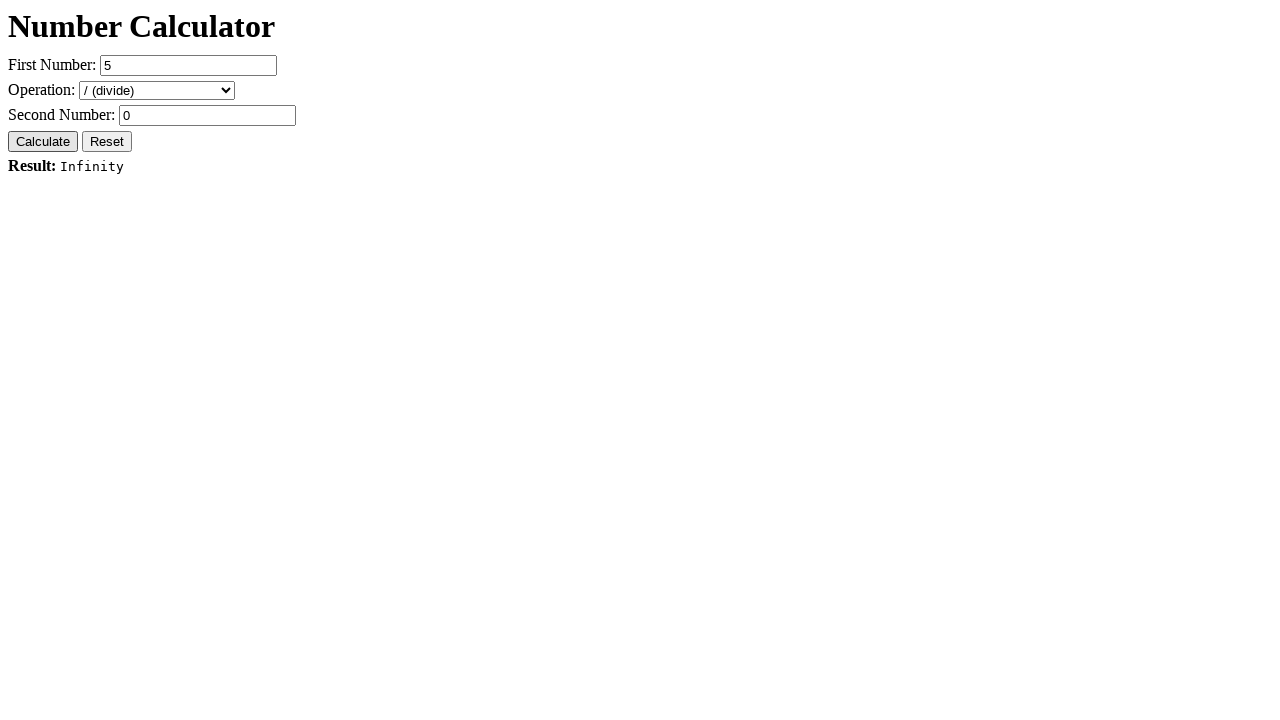

Result element loaded and displayed
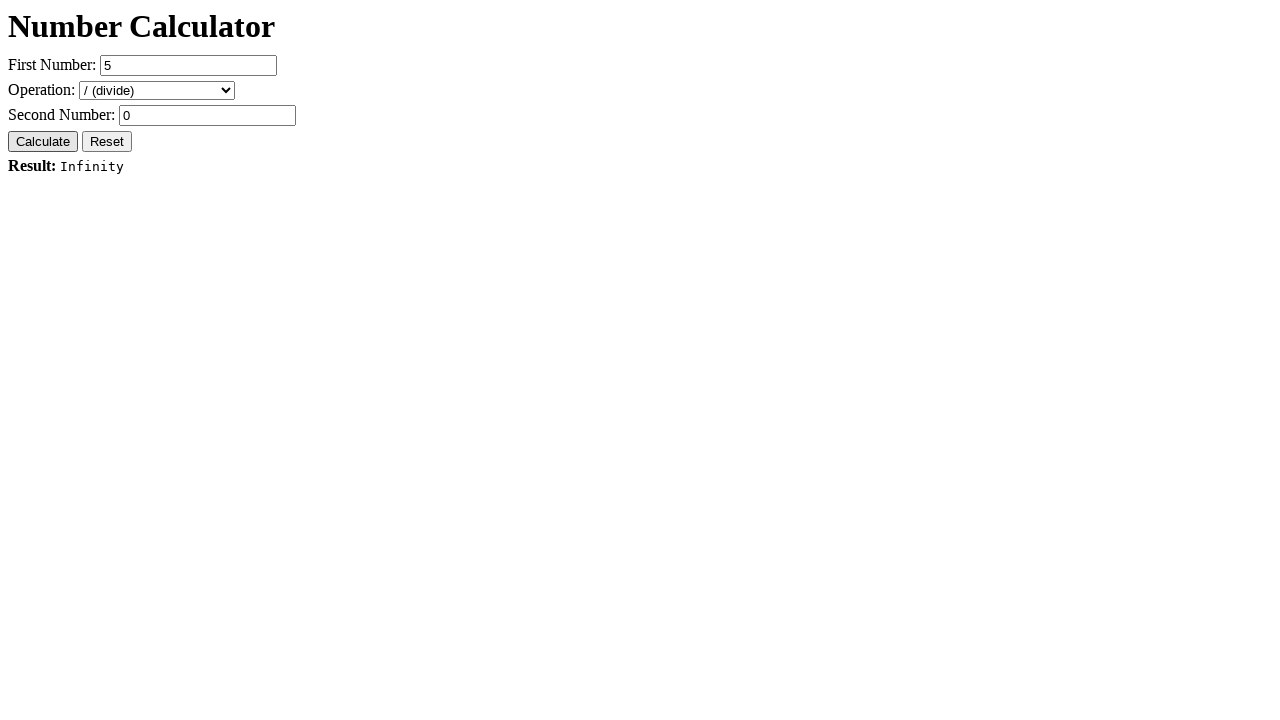

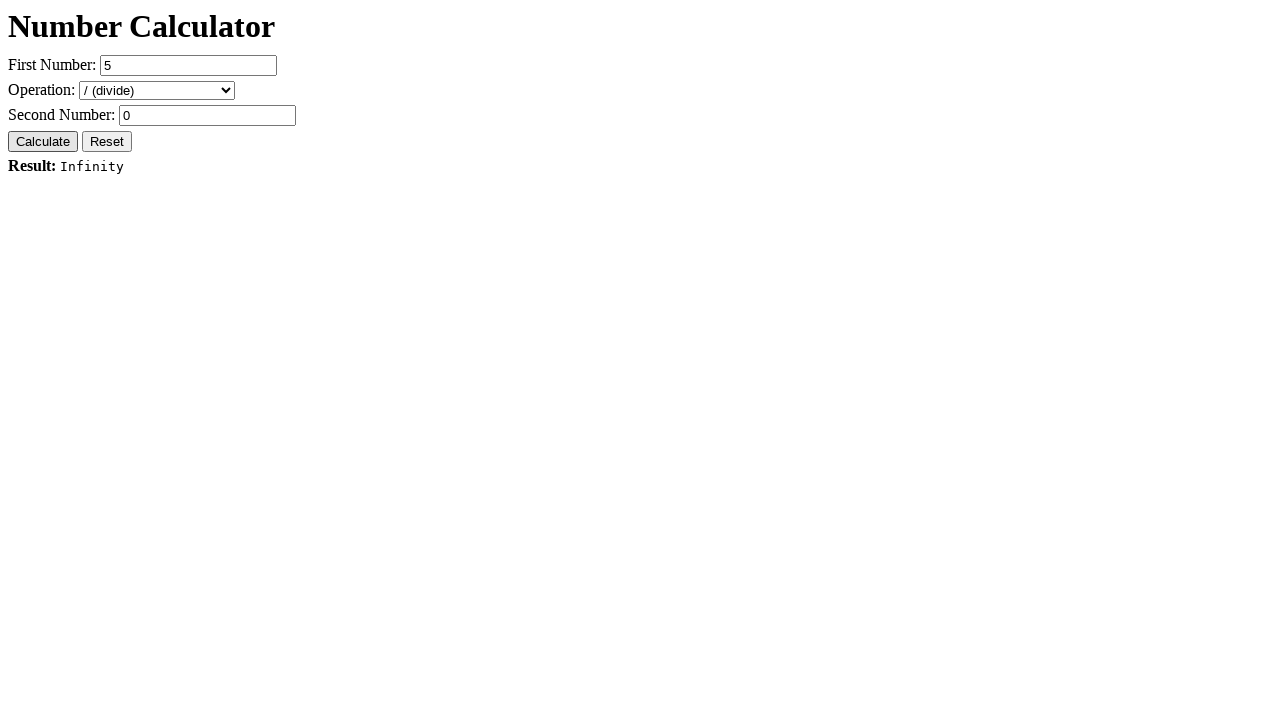